Tests the Python.org search functionality by entering "pycon" in the search box and submitting the search form

Starting URL: http://www.python.org

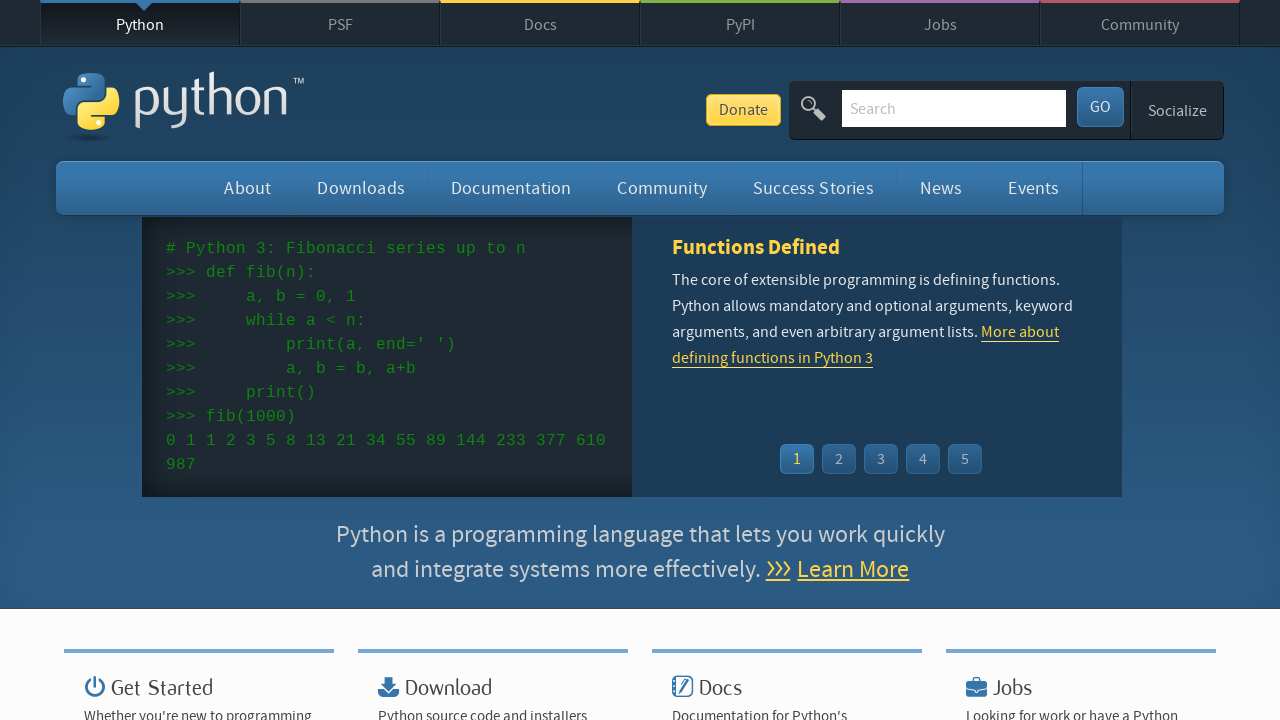

Filled search box with 'pycon' on input[name='q']
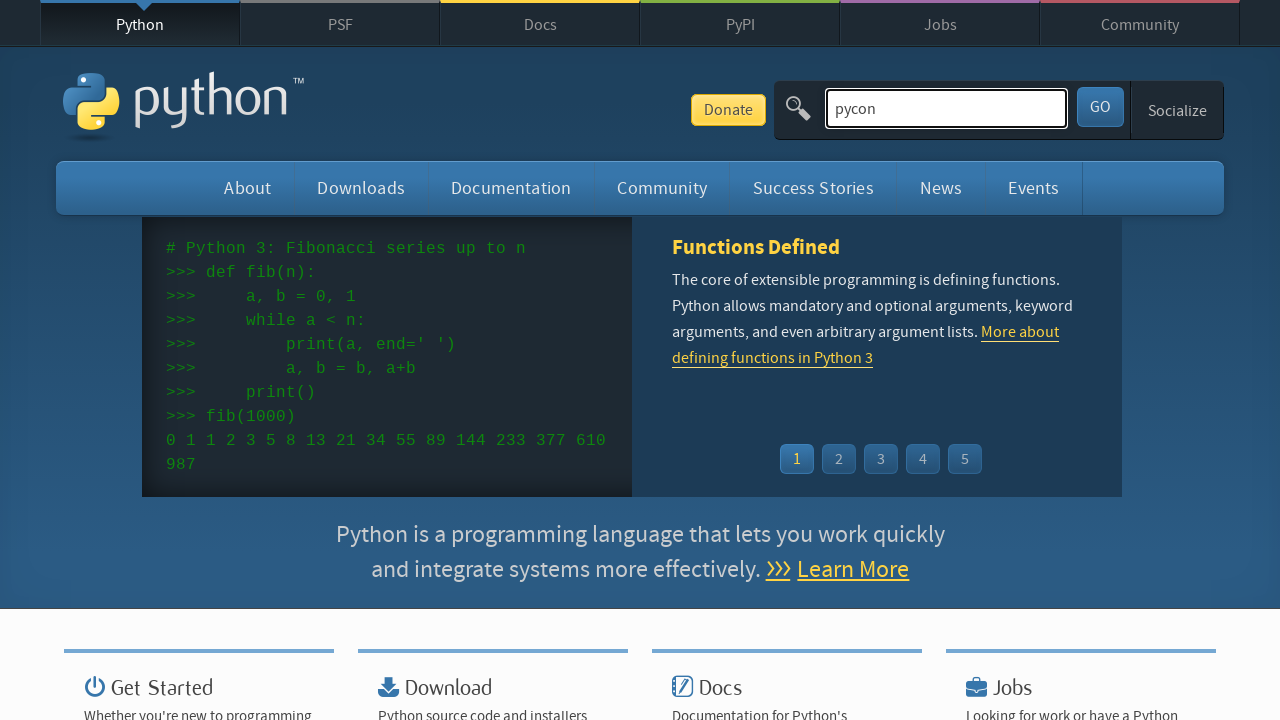

Pressed Enter to submit search form on input[name='q']
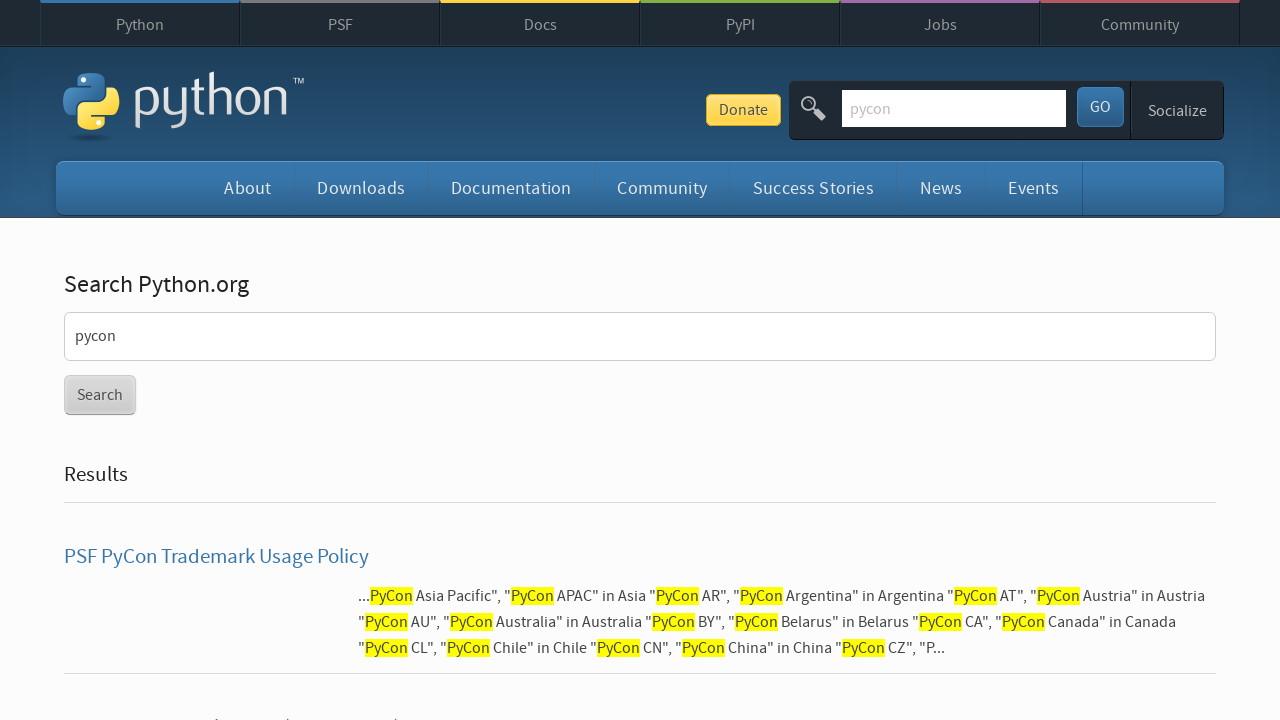

Search results loaded (networkidle)
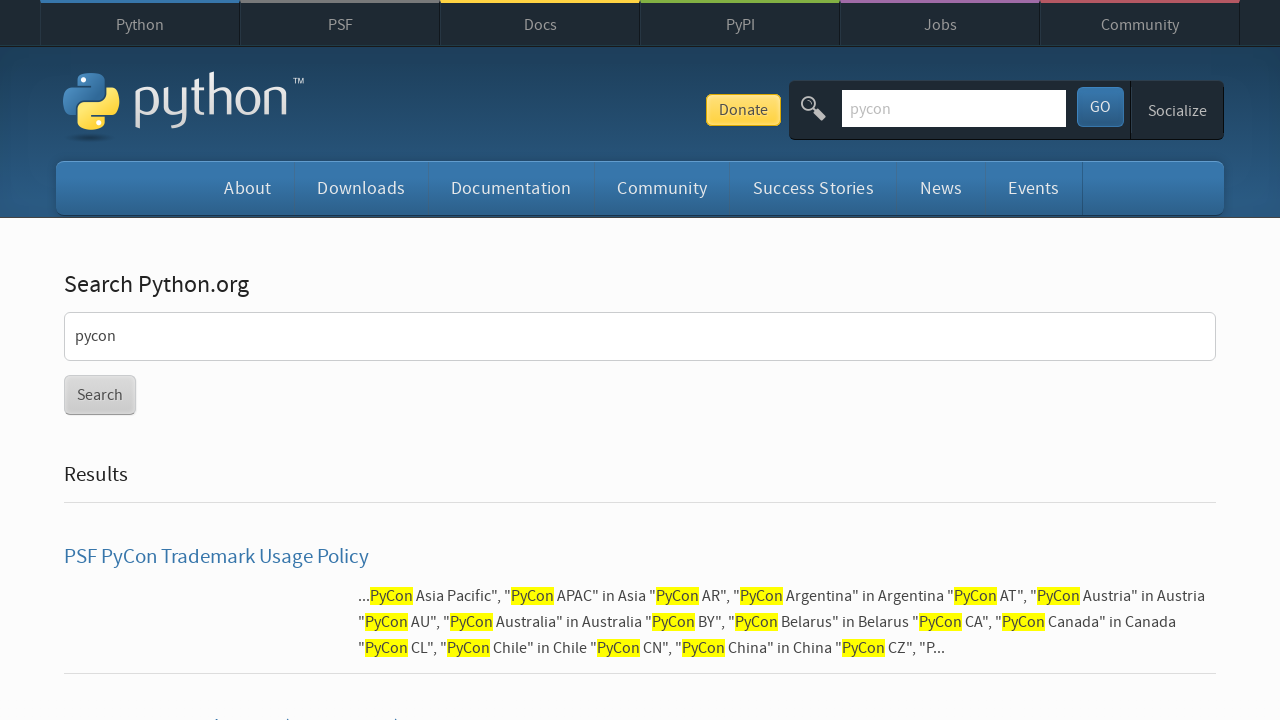

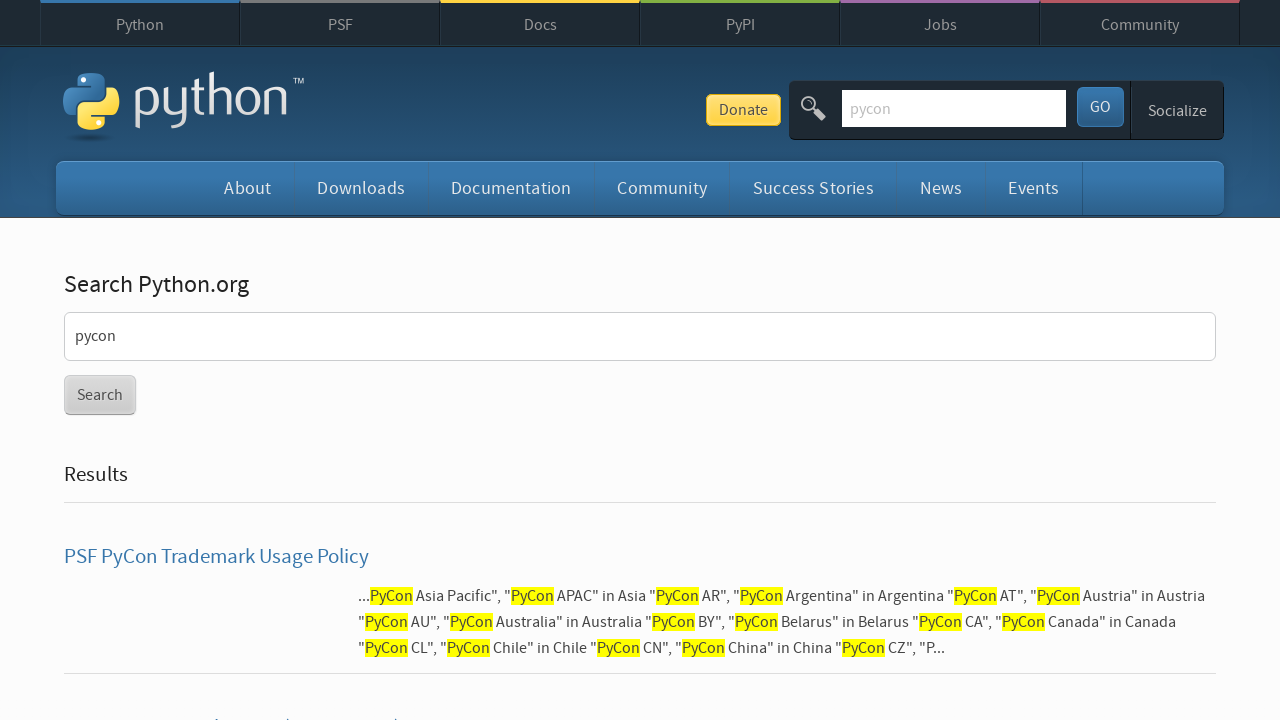